Tests JavaScript alert and confirm dialog handling by entering a name, triggering an alert popup and accepting it, then triggering a confirm dialog and dismissing it.

Starting URL: https://rahulshettyacademy.com/AutomationPractice/

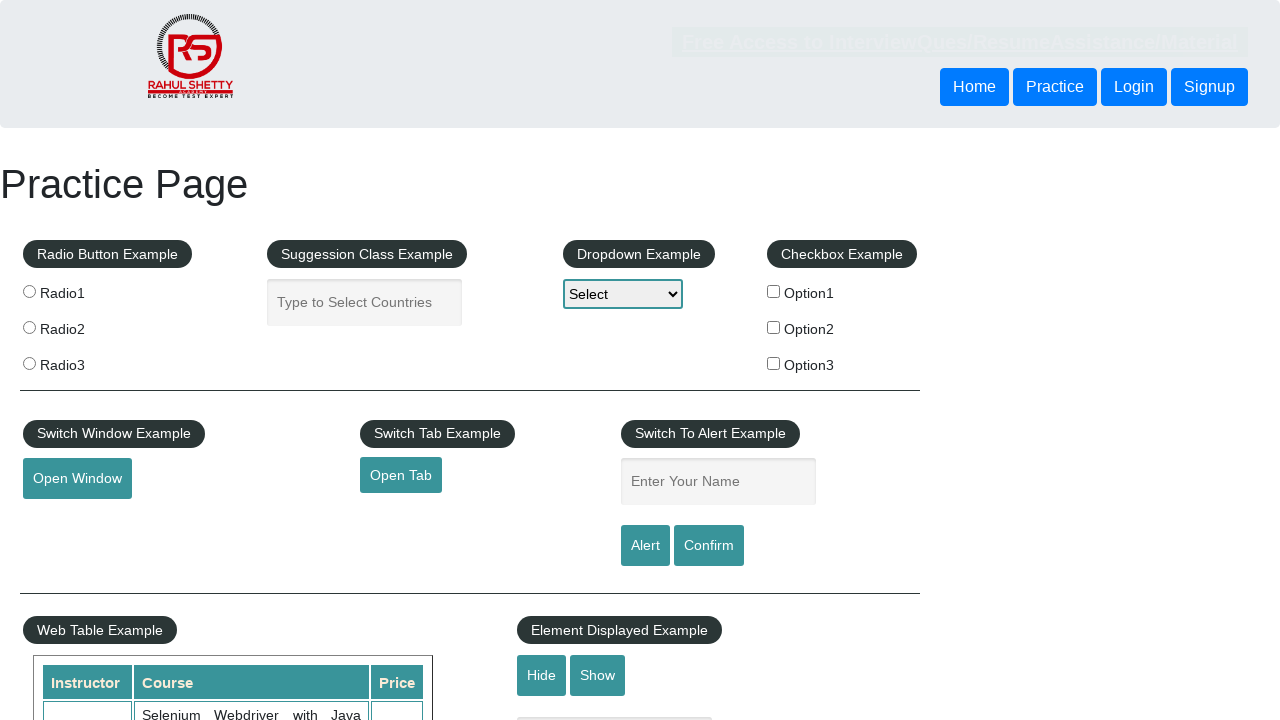

Navigated to AutomationPractice page
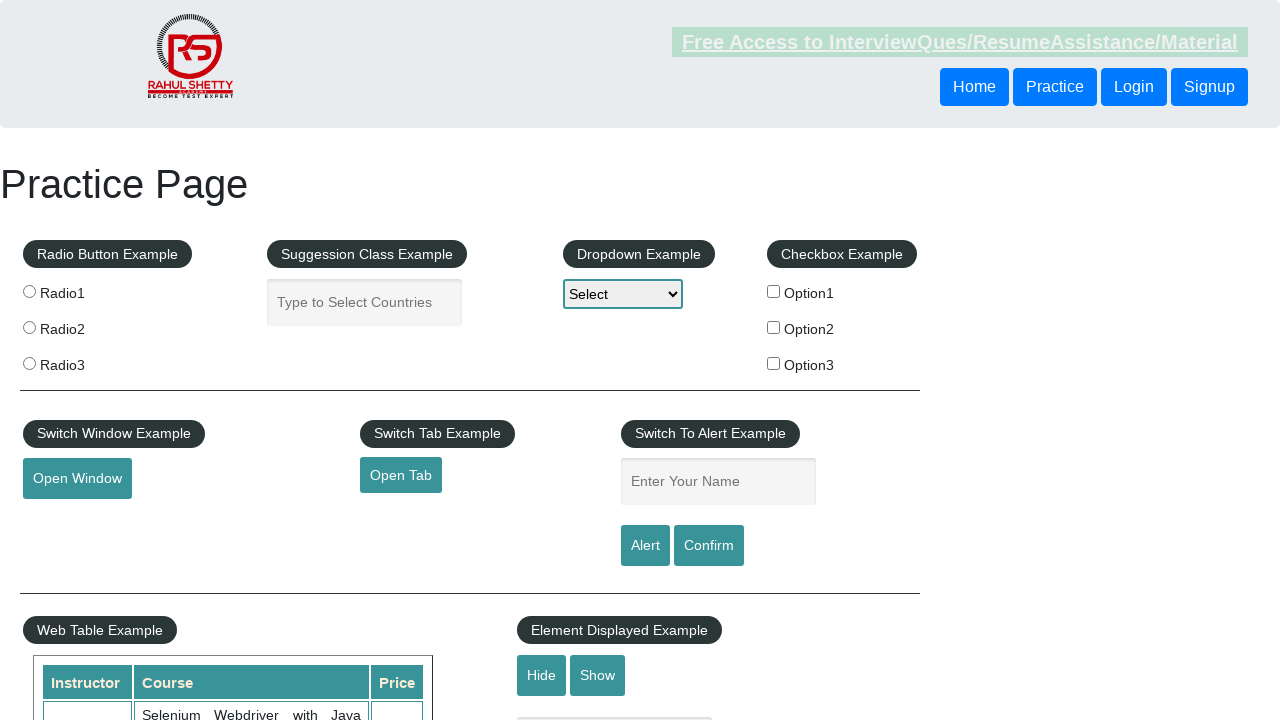

Filled name field with 'Carlos' on input#name
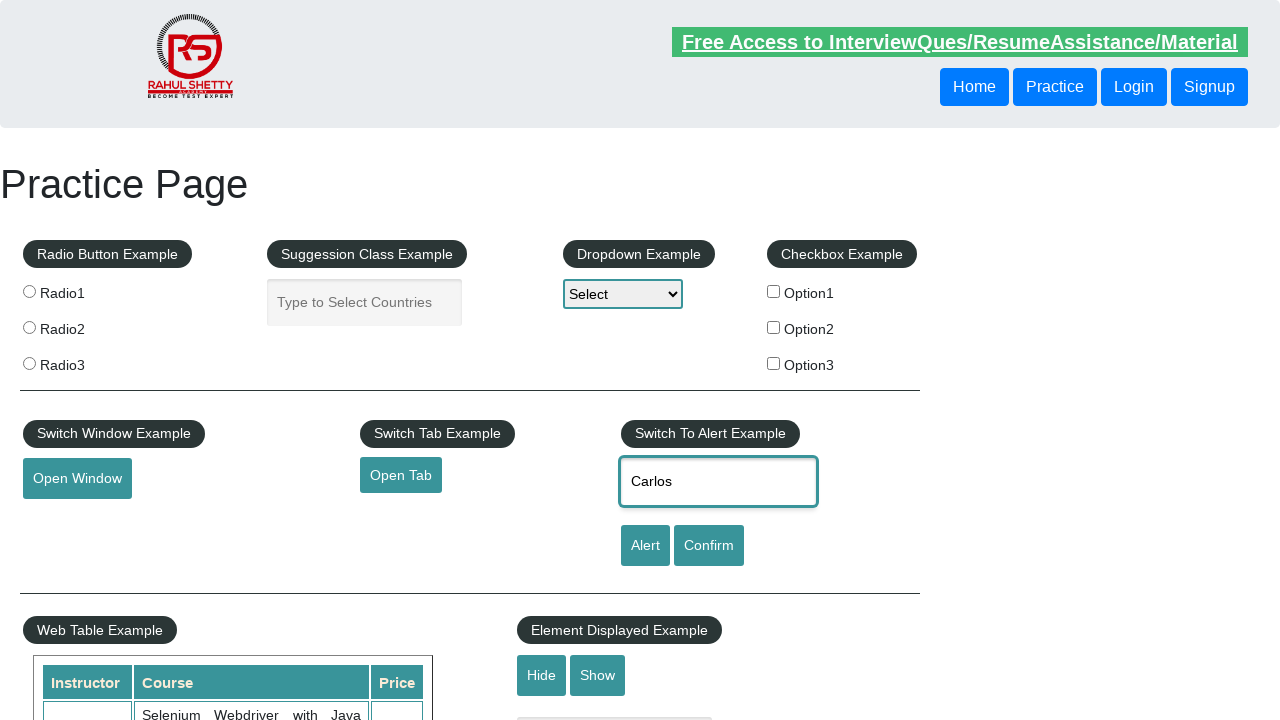

Clicked alert button to trigger JavaScript alert dialog at (645, 546) on input#alertbtn
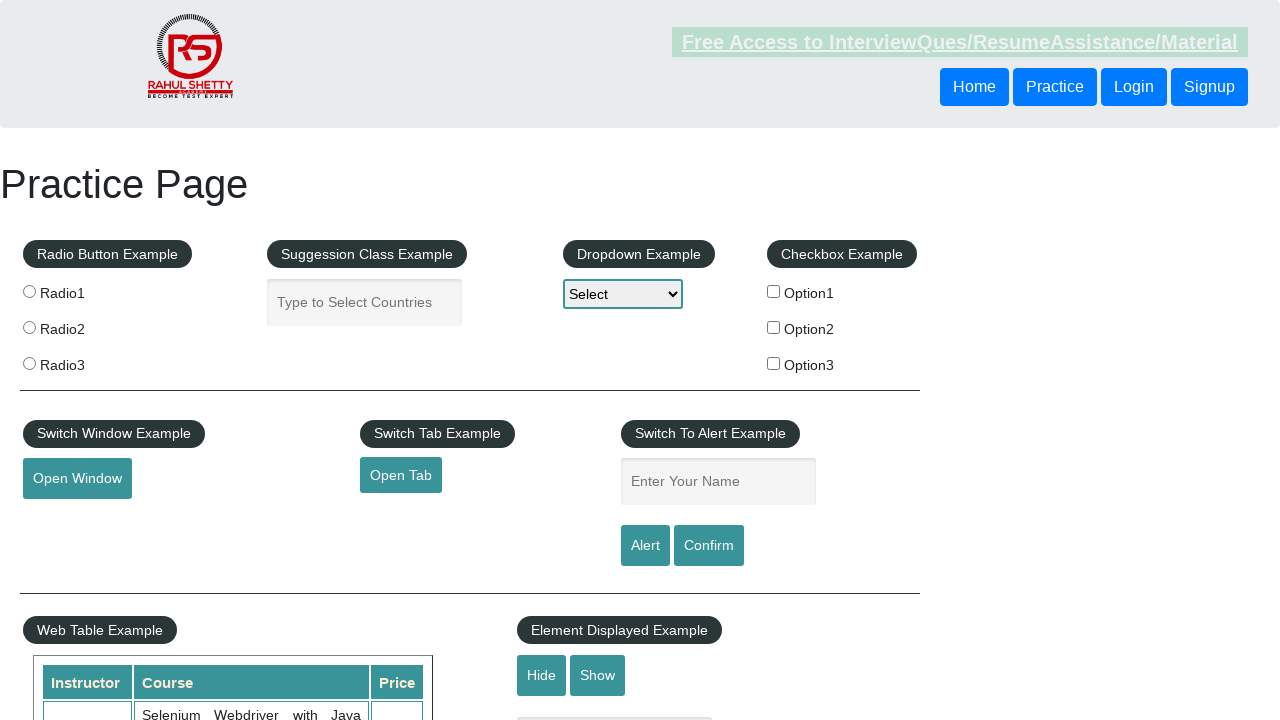

Set up alert dialog handler to accept
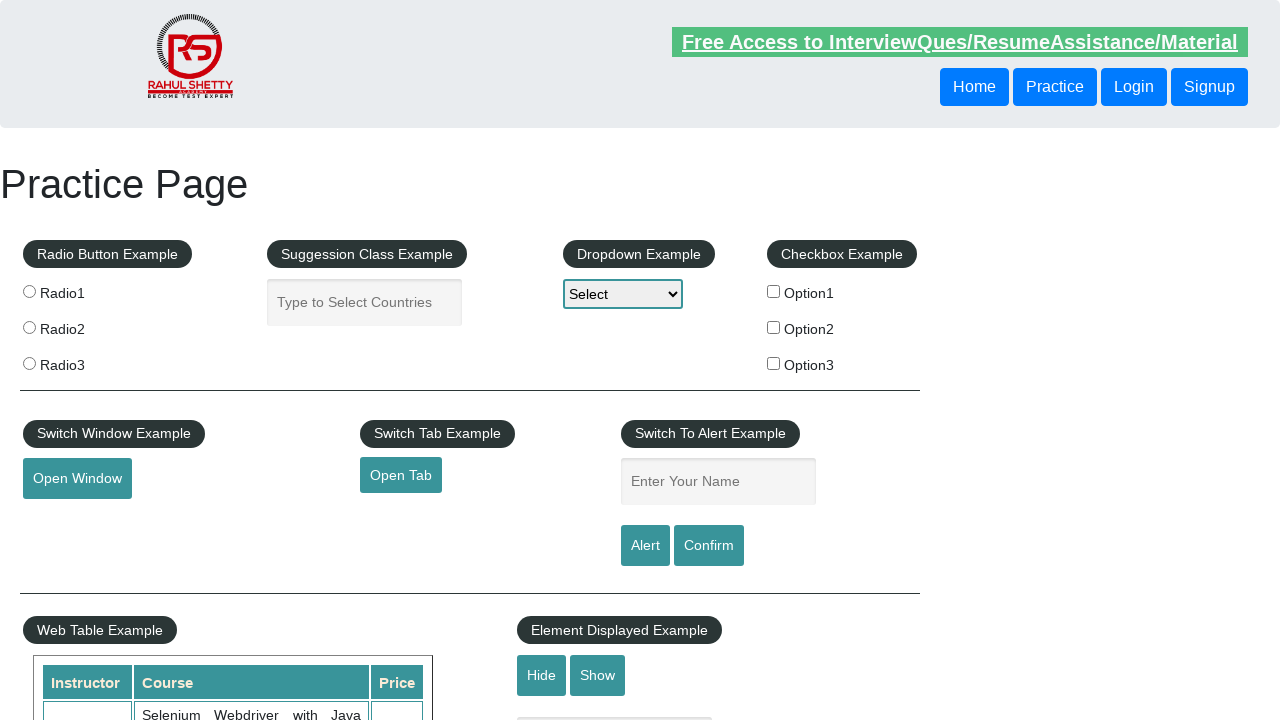

Waited for alert dialog to be processed
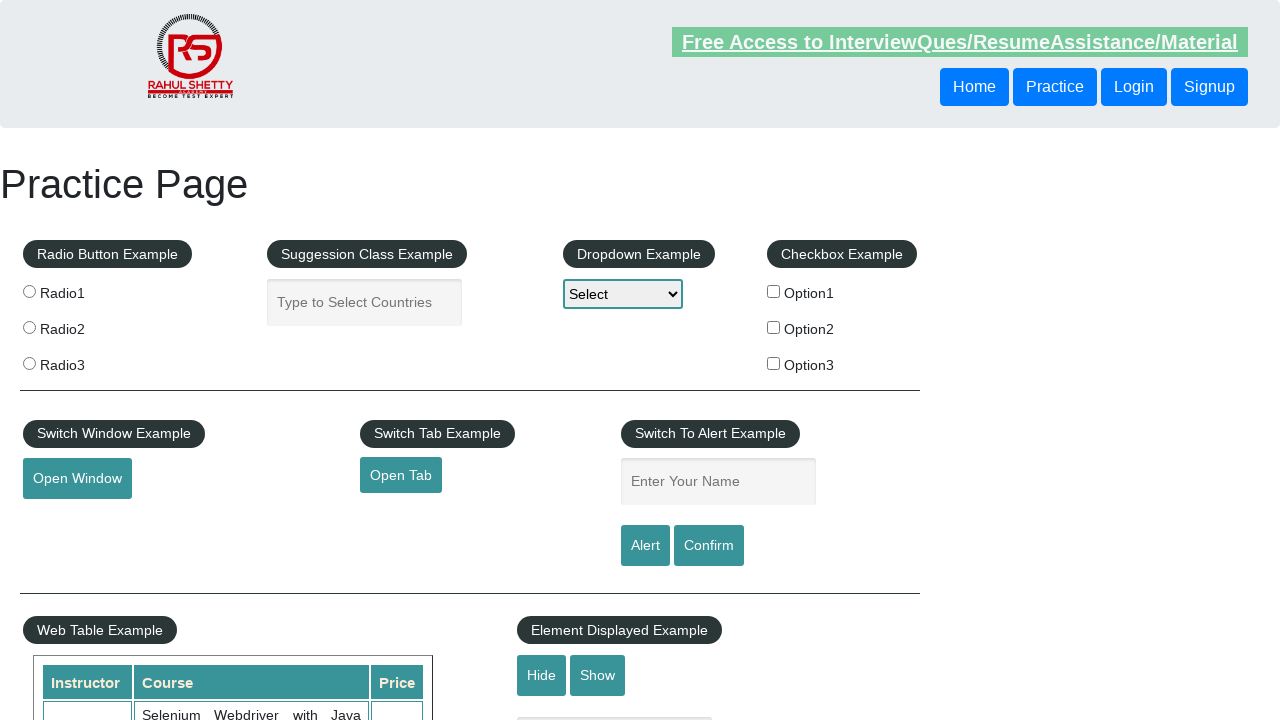

Clicked confirm button to trigger JavaScript confirm dialog at (709, 546) on #confirmbtn
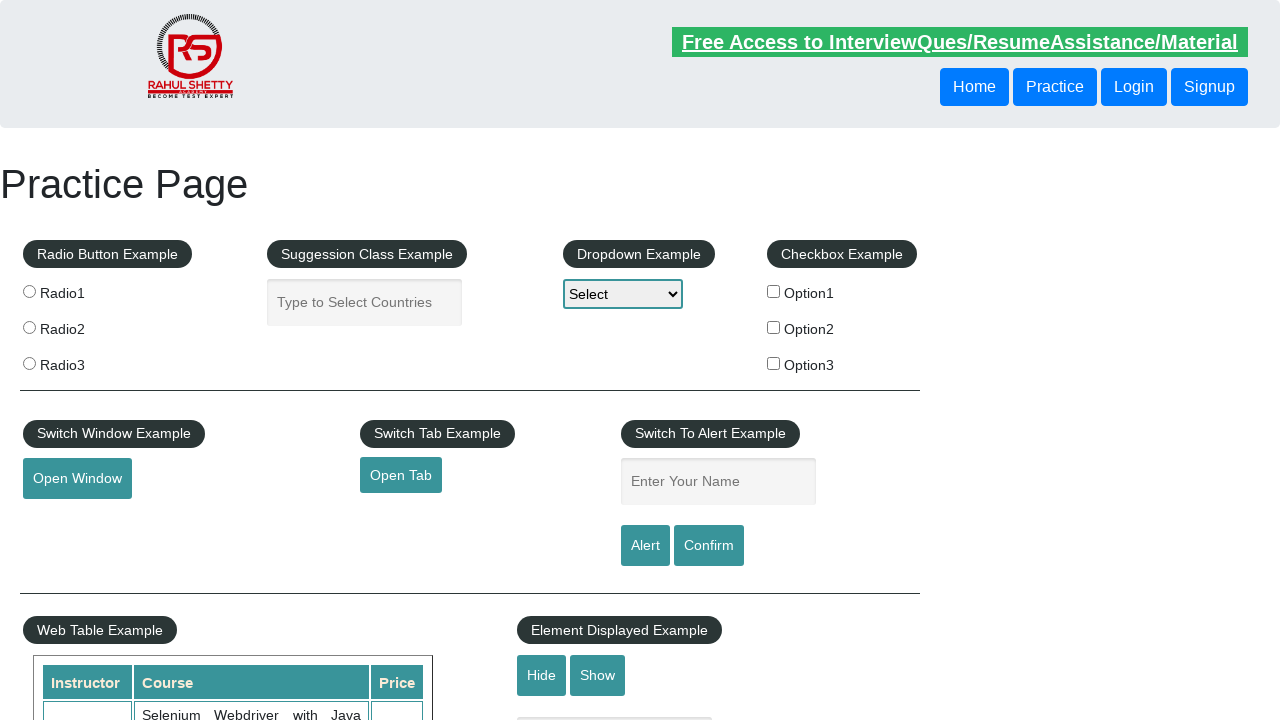

Set up confirm dialog handler to dismiss
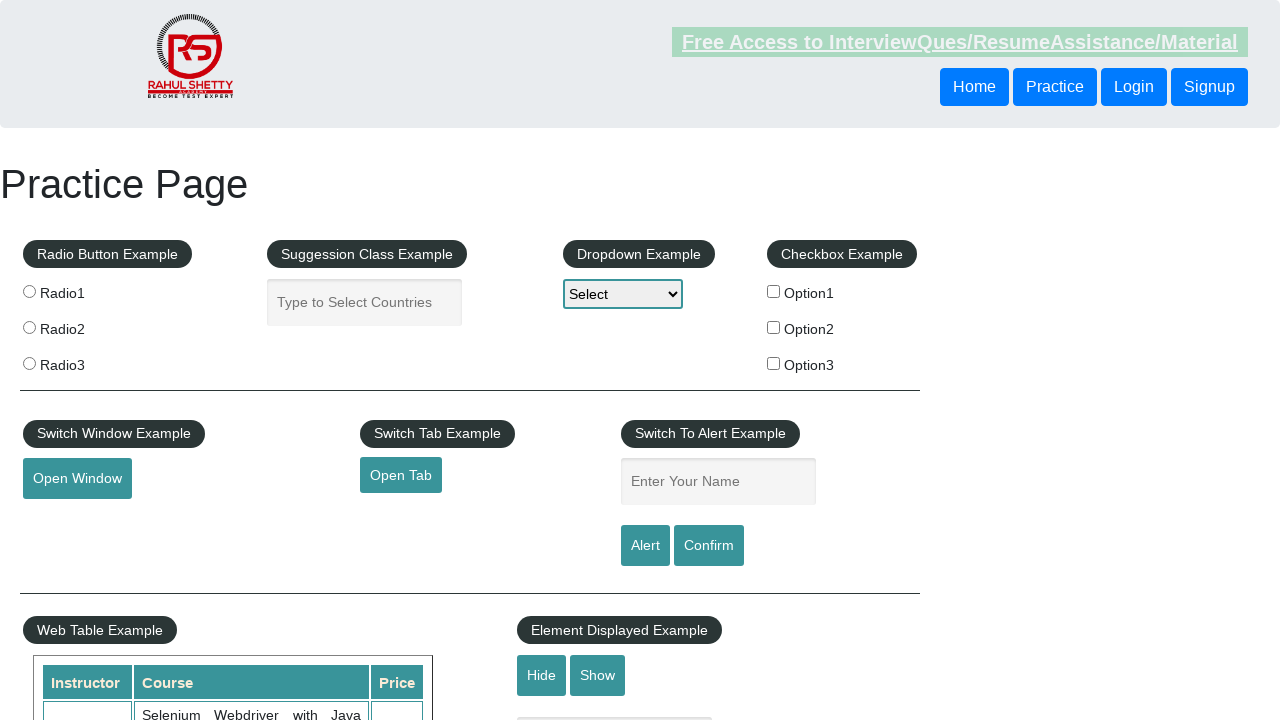

Waited for confirm dialog to be processed
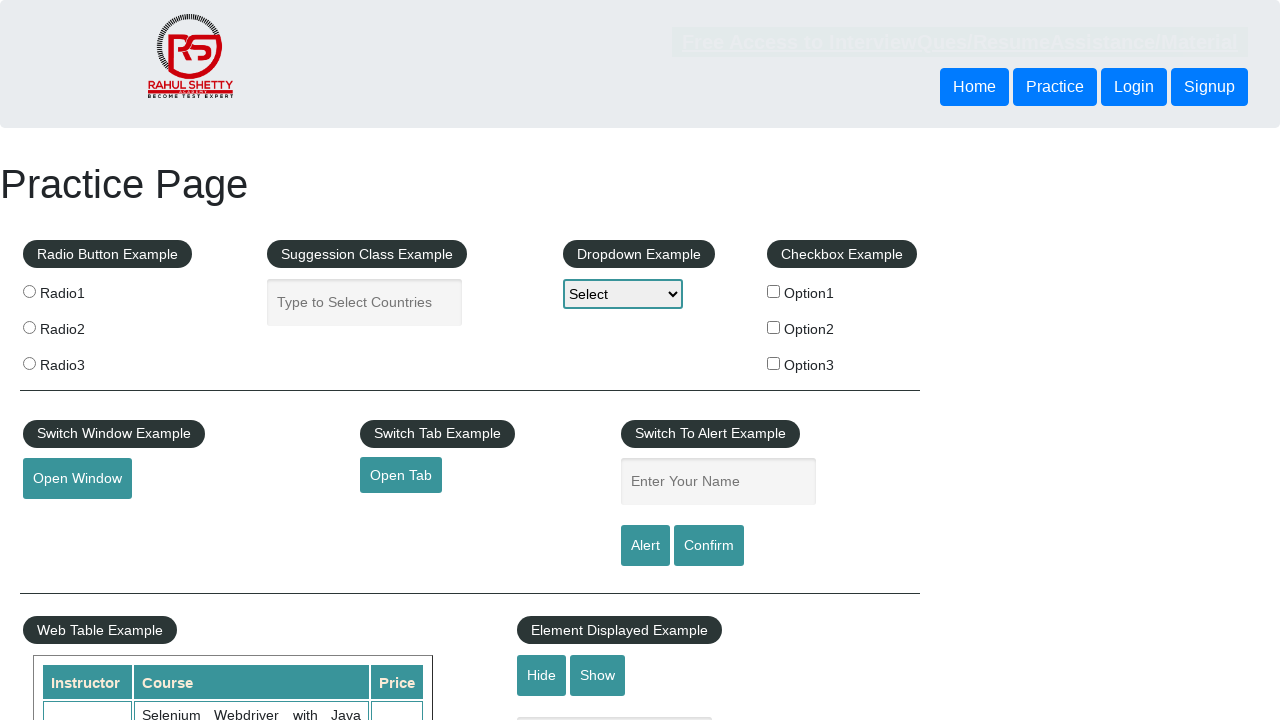

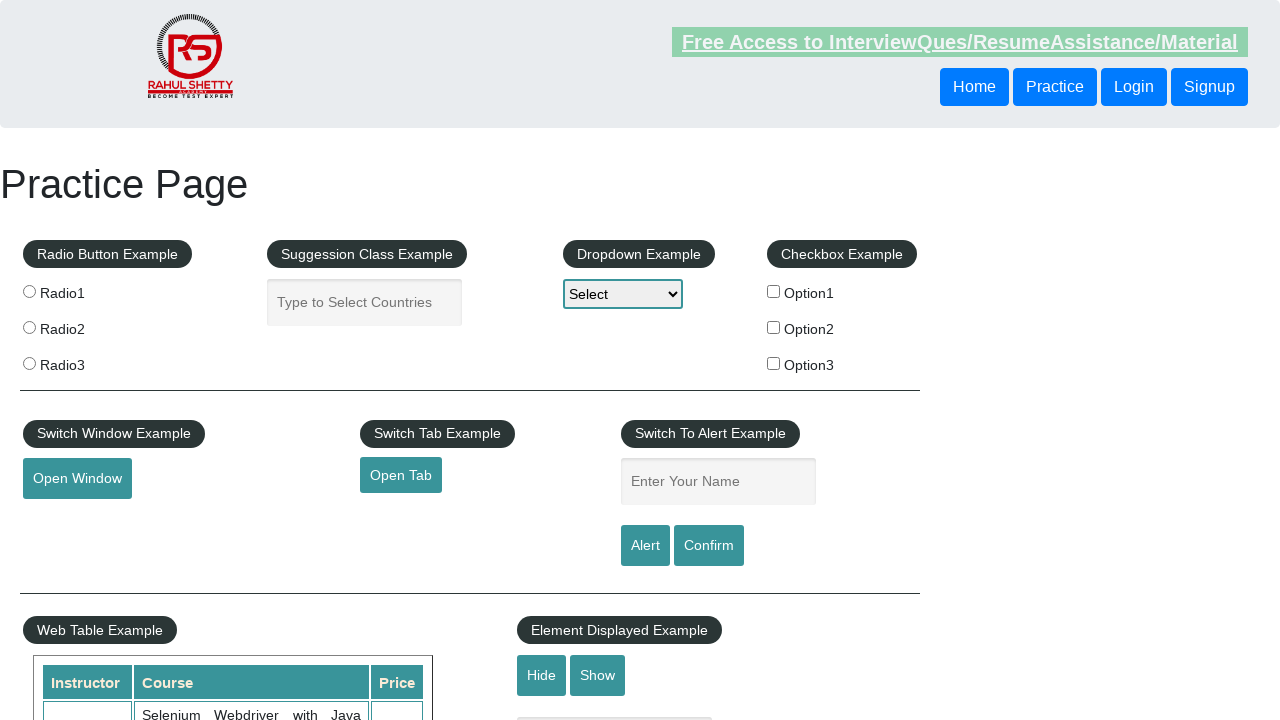